Tests a simple calculator by entering two numbers, selecting an operator, and verifying the result

Starting URL: http://juliemr.github.io/protractor-demo/

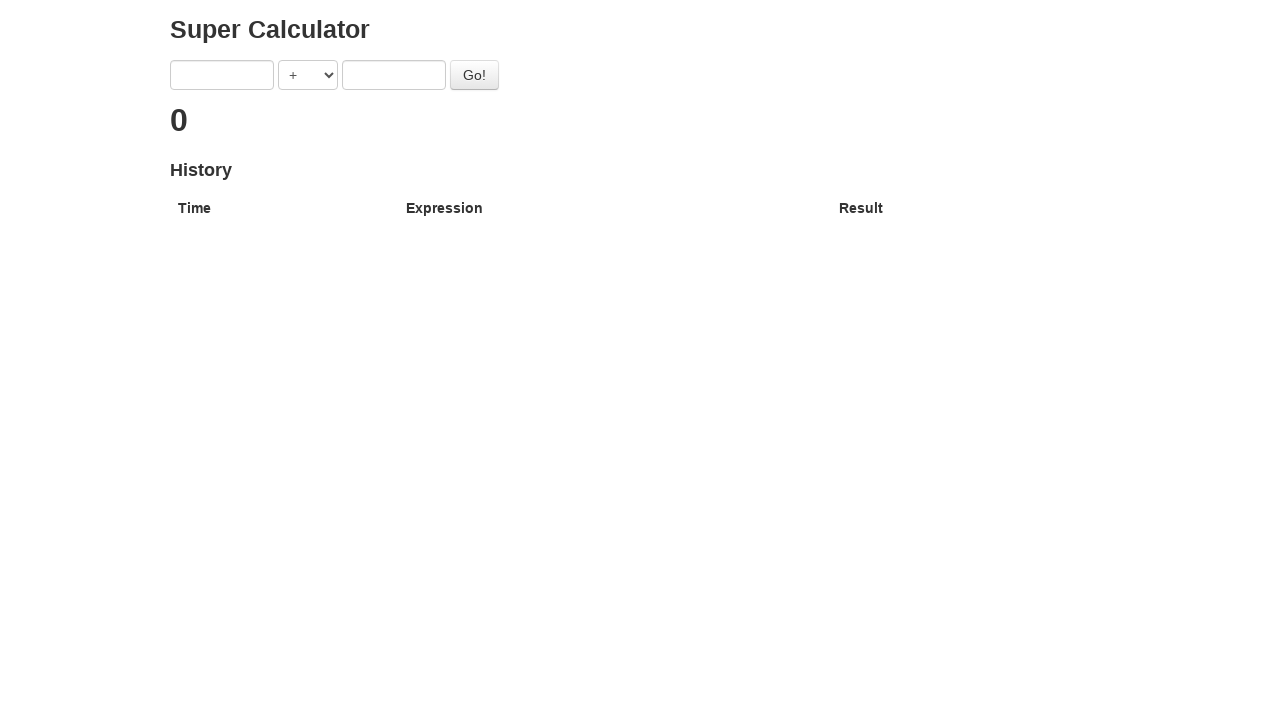

Entered first number '40' into calculator on input[ng-model='first']
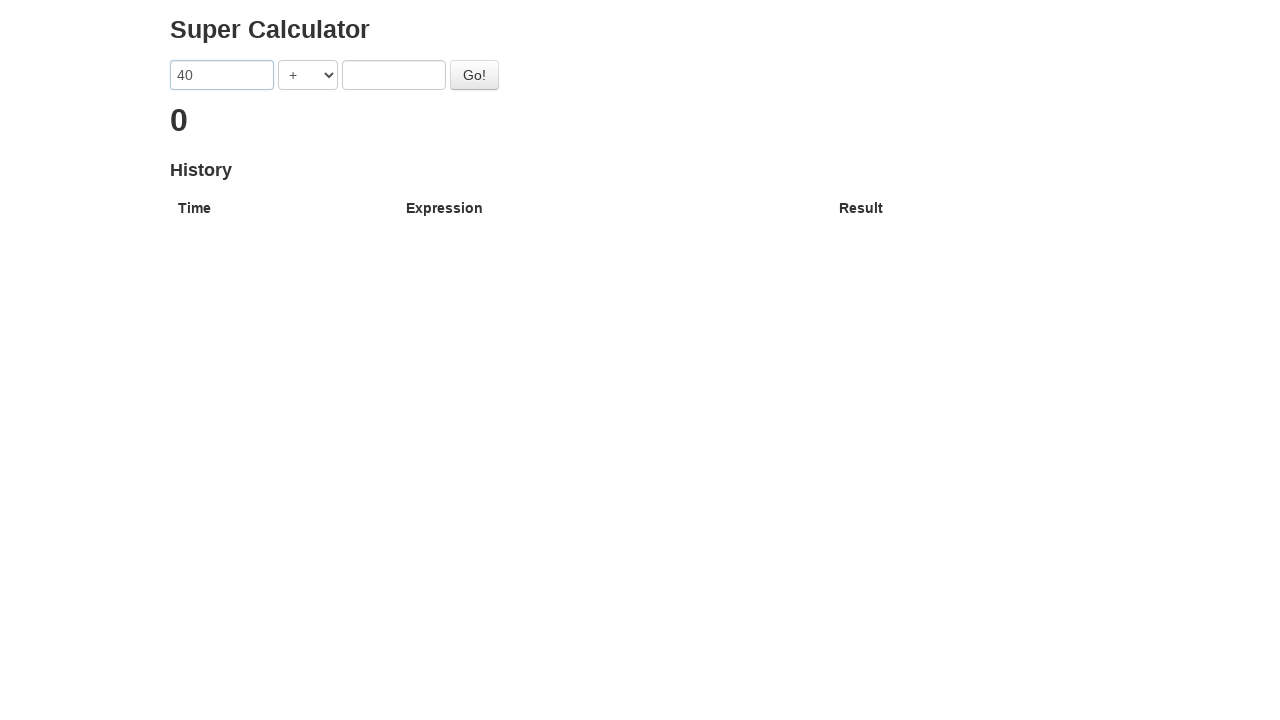

Entered second number '2' into calculator on input[ng-model='second']
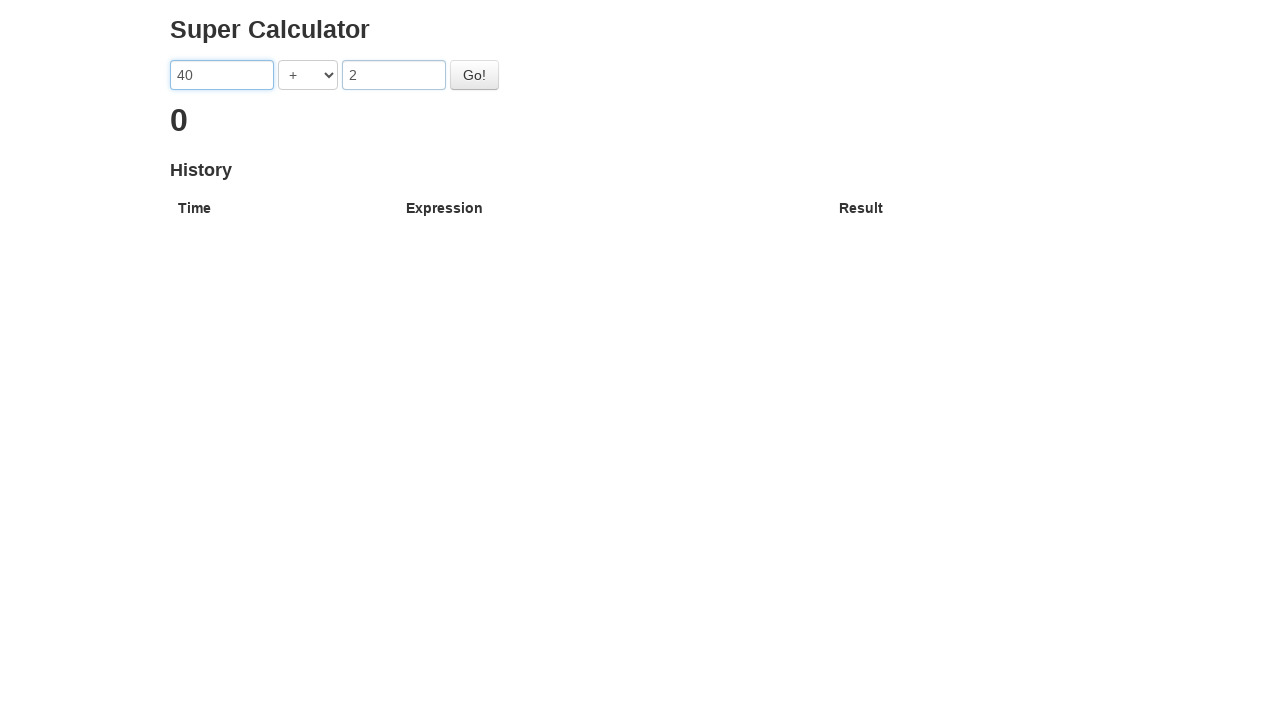

Clicked operator dropdown to select addition at (308, 75) on select[ng-model='operator']
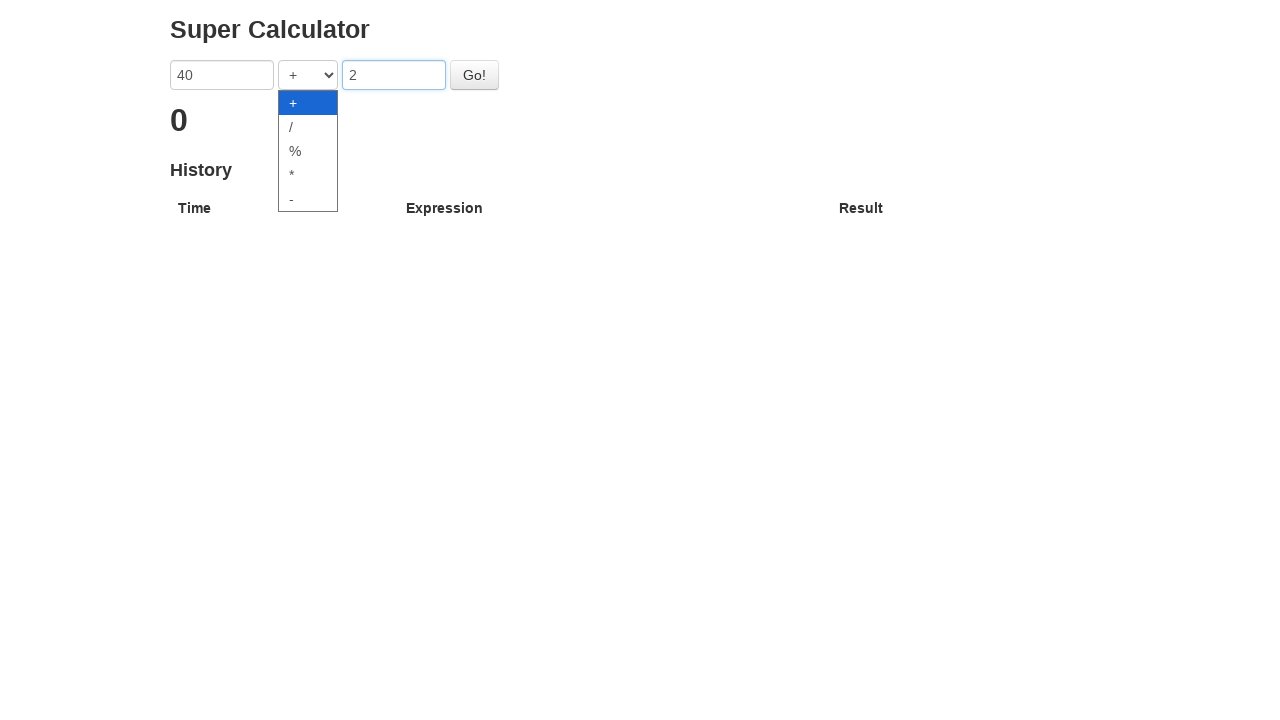

Clicked Go button to perform calculation at (474, 75) on button:has-text('Go!')
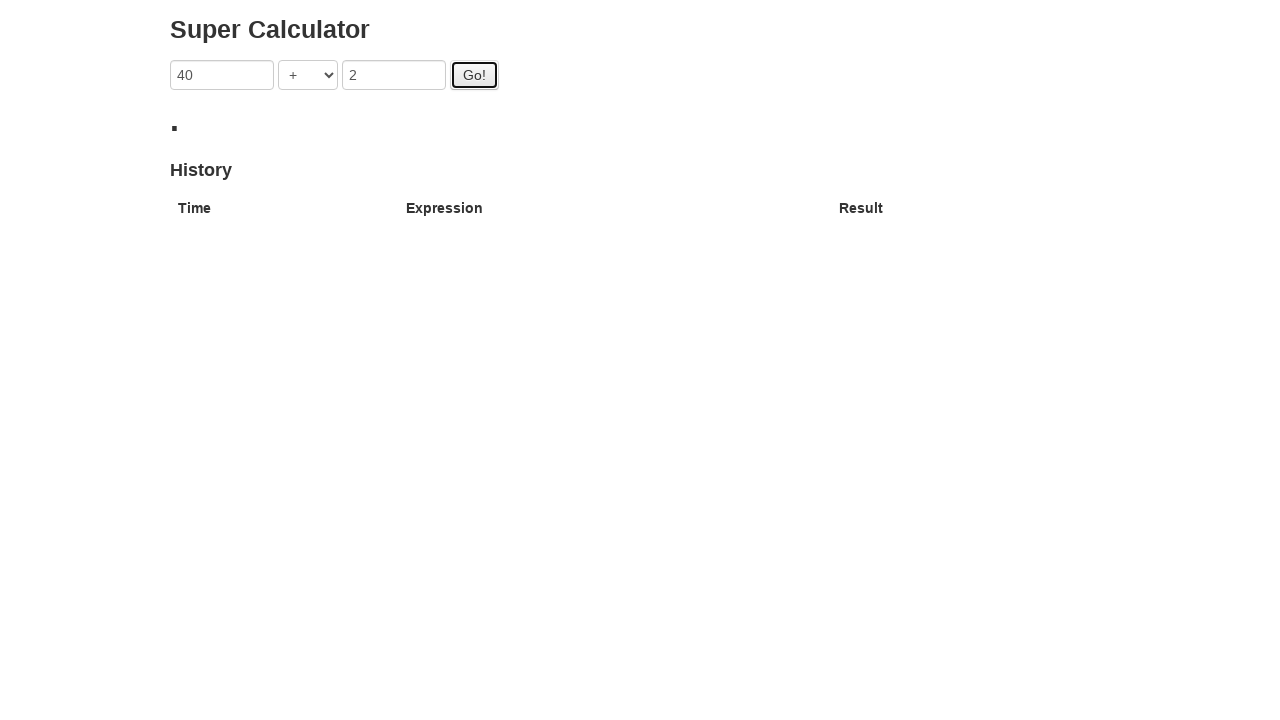

Waited for calculation result to appear
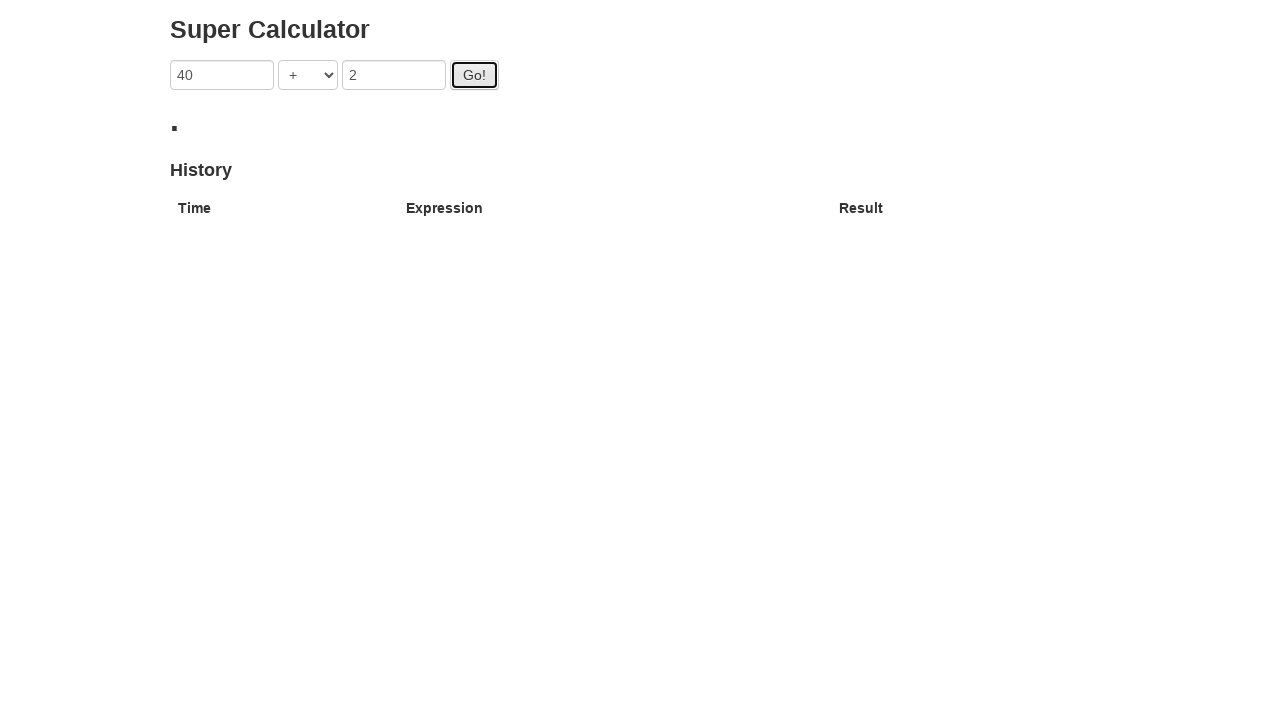

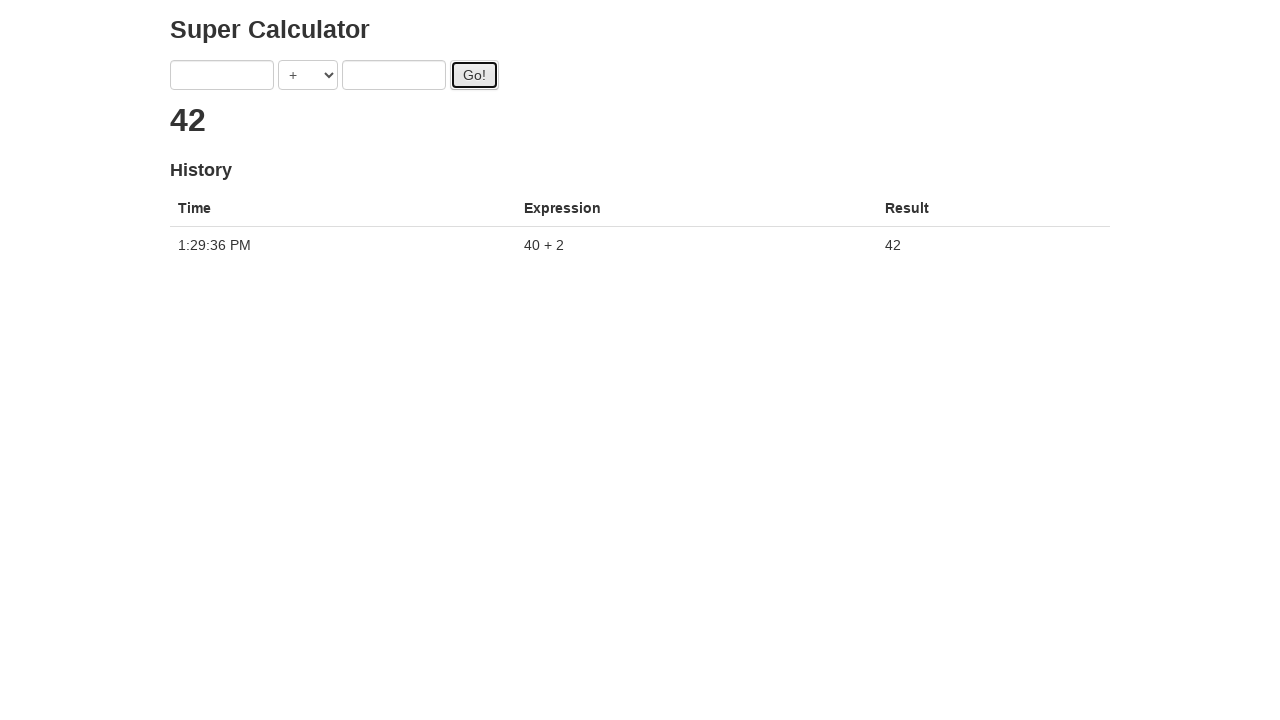